Tests various form controls on a flight booking page including checkboxes, passenger count selection, and trip type radio buttons

Starting URL: https://rahulshettyacademy.com/dropdownsPractise/

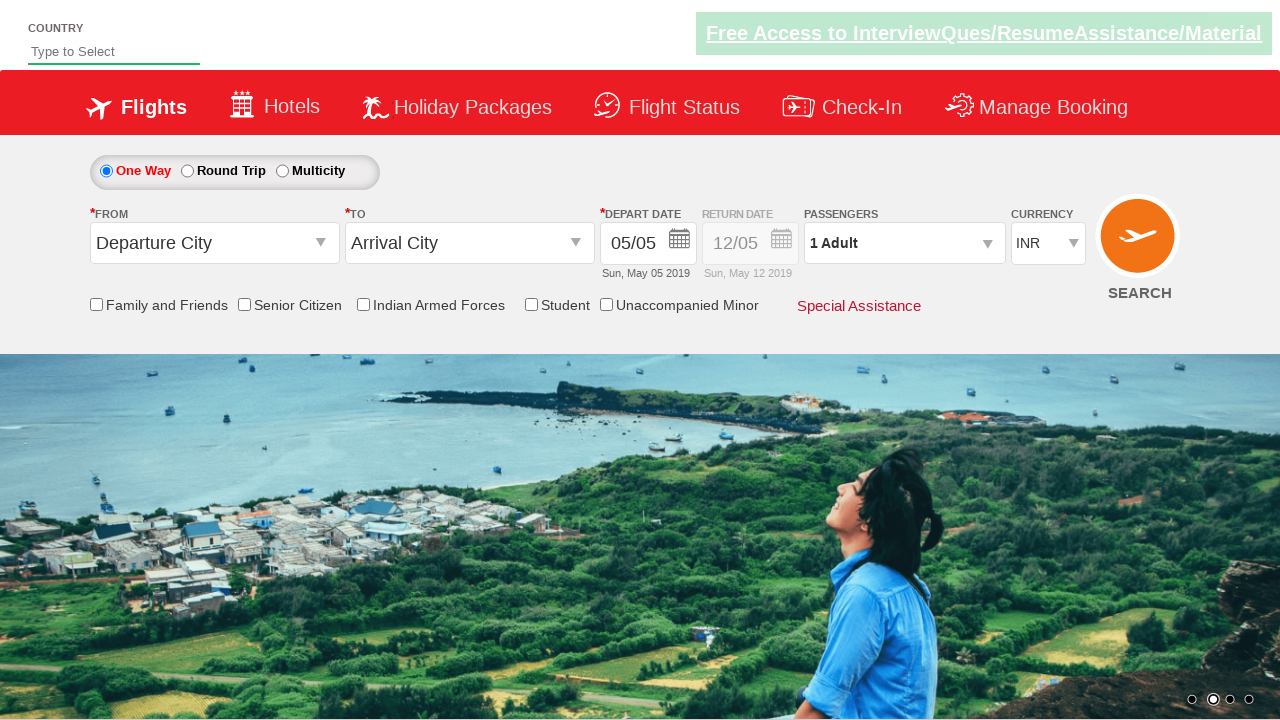

Clicked friends and family checkbox at (96, 304) on input[id='ctl00_mainContent_chk_friendsandfamily']
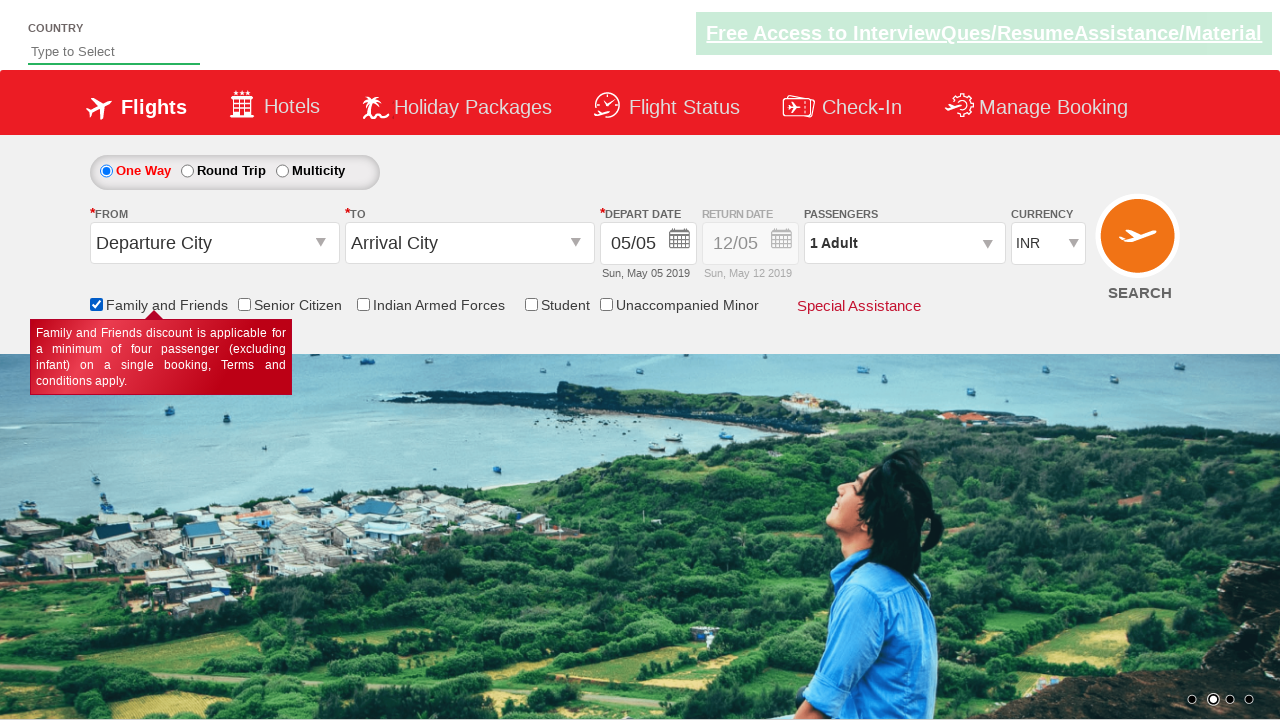

Opened passenger information dropdown at (904, 243) on #divpaxinfo
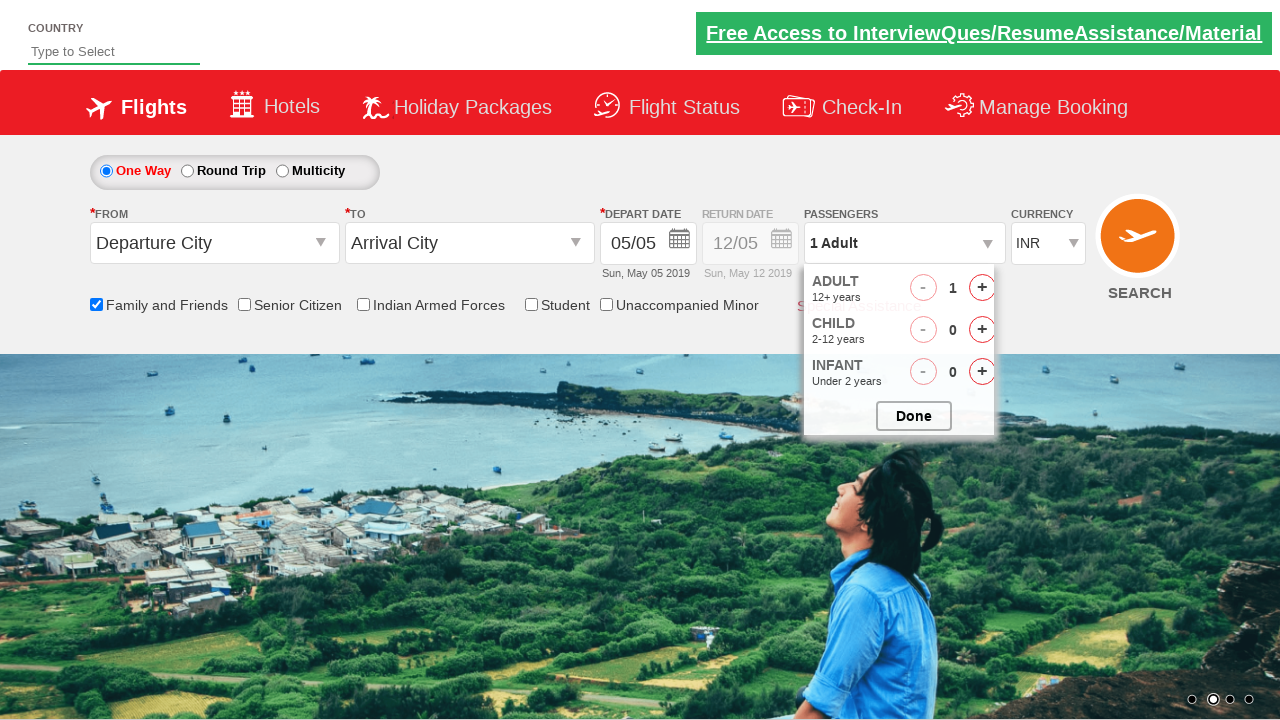

Added adult passenger (iteration 1) at (982, 288) on #hrefIncAdt
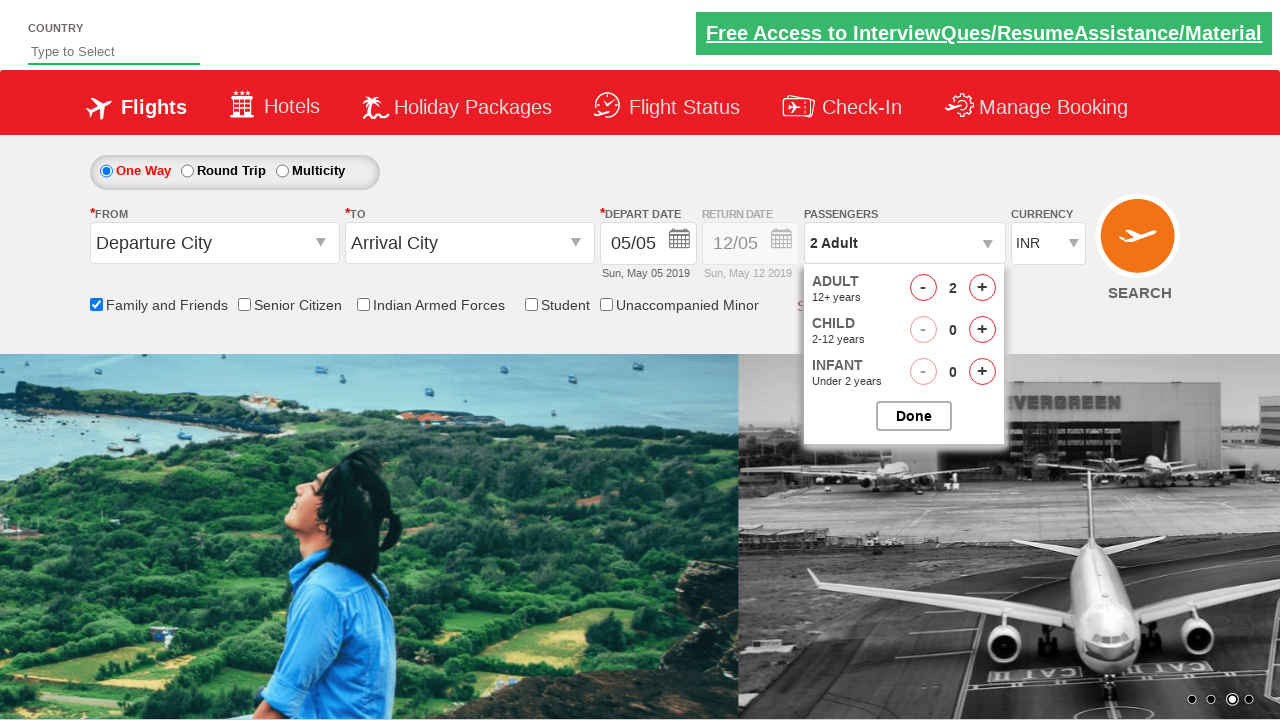

Added adult passenger (iteration 2) at (982, 288) on #hrefIncAdt
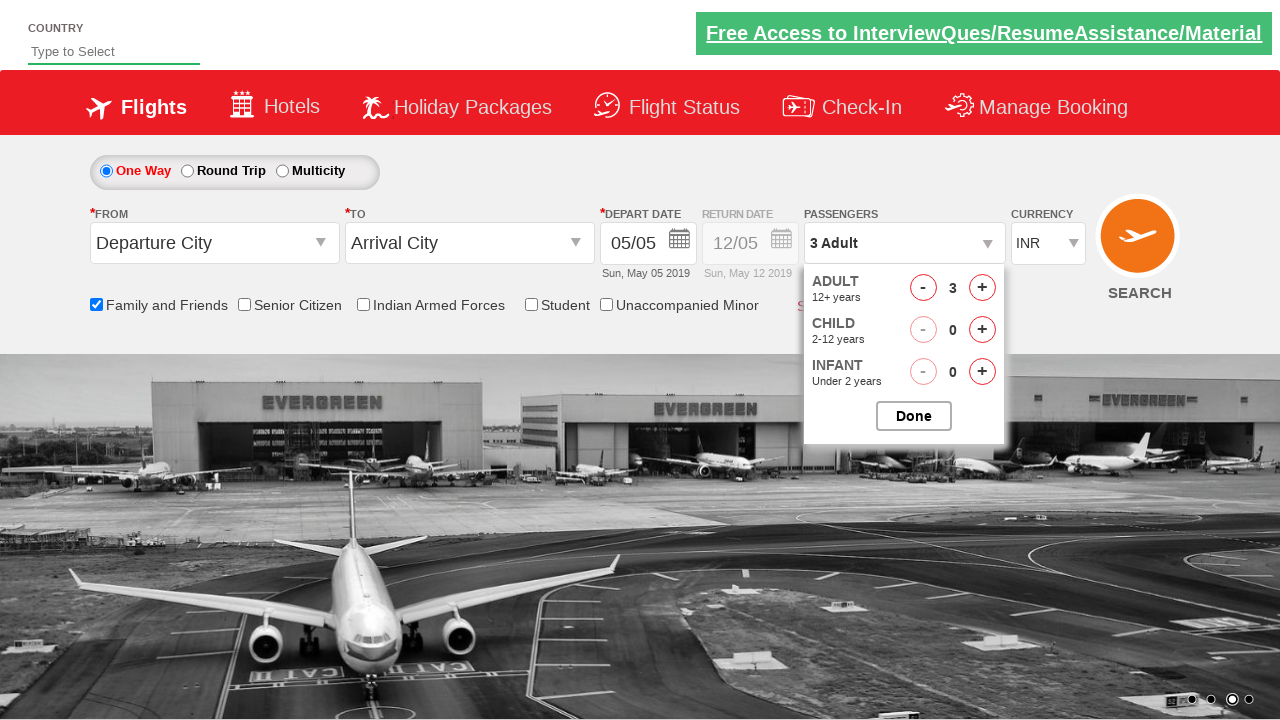

Added adult passenger (iteration 3) at (982, 288) on #hrefIncAdt
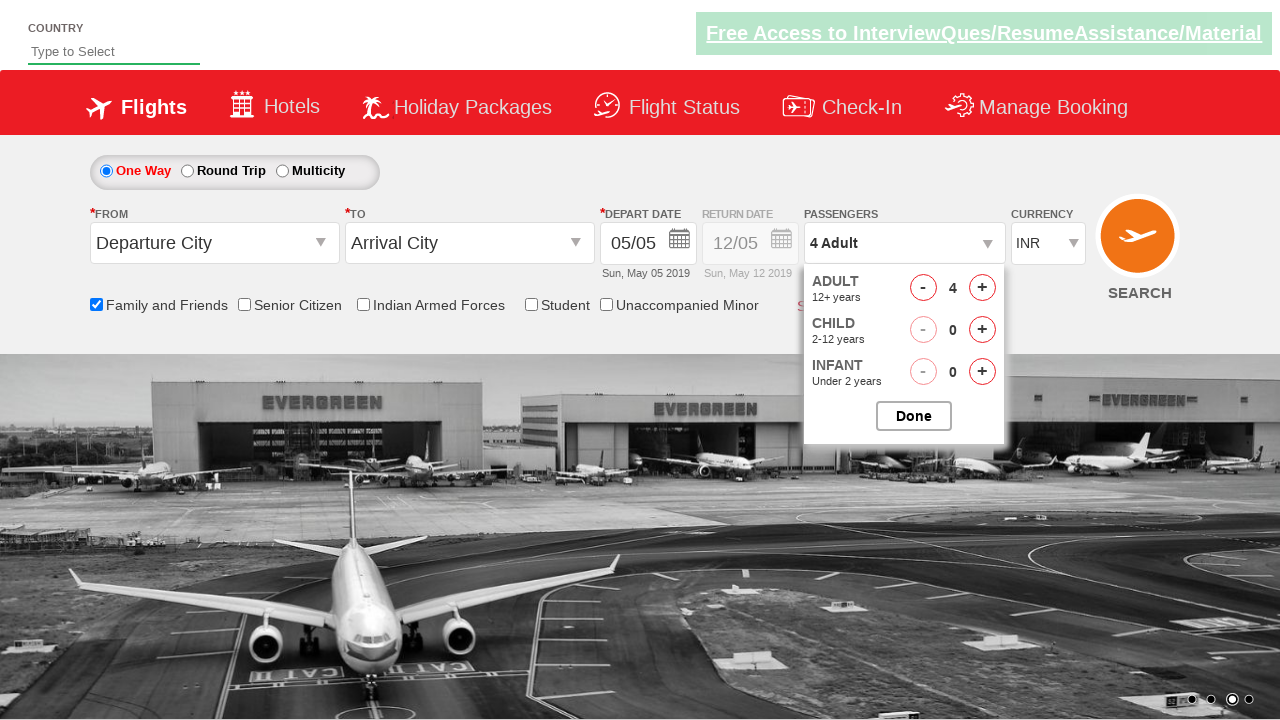

Added adult passenger (iteration 4) at (982, 288) on #hrefIncAdt
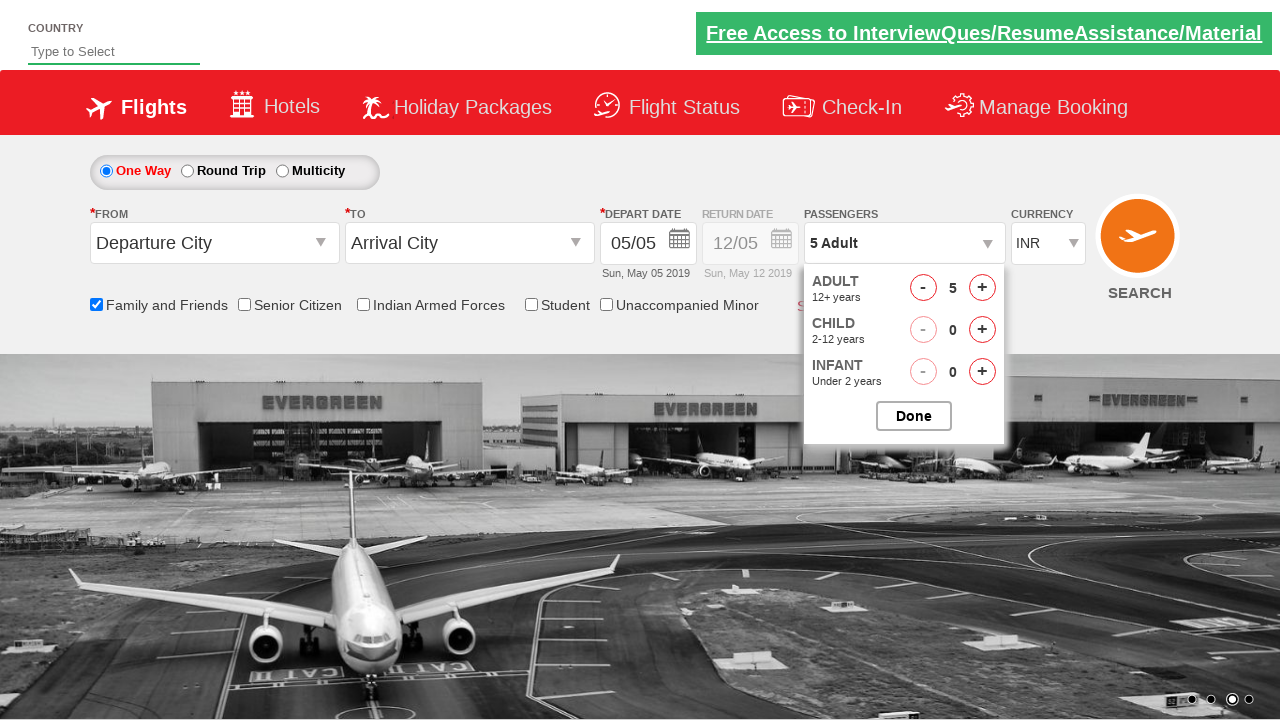

Closed passenger selection dropdown at (914, 416) on #btnclosepaxoption
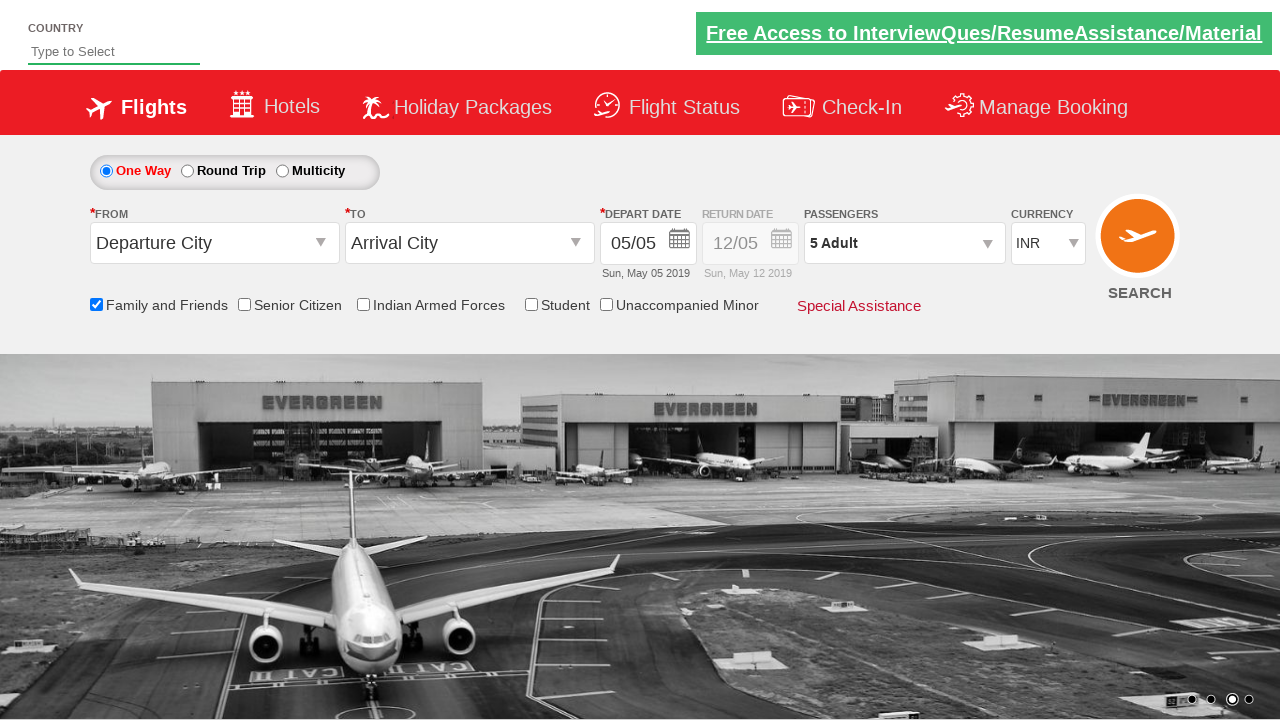

Selected round trip radio button at (187, 171) on #ctl00_mainContent_rbtnl_Trip_1
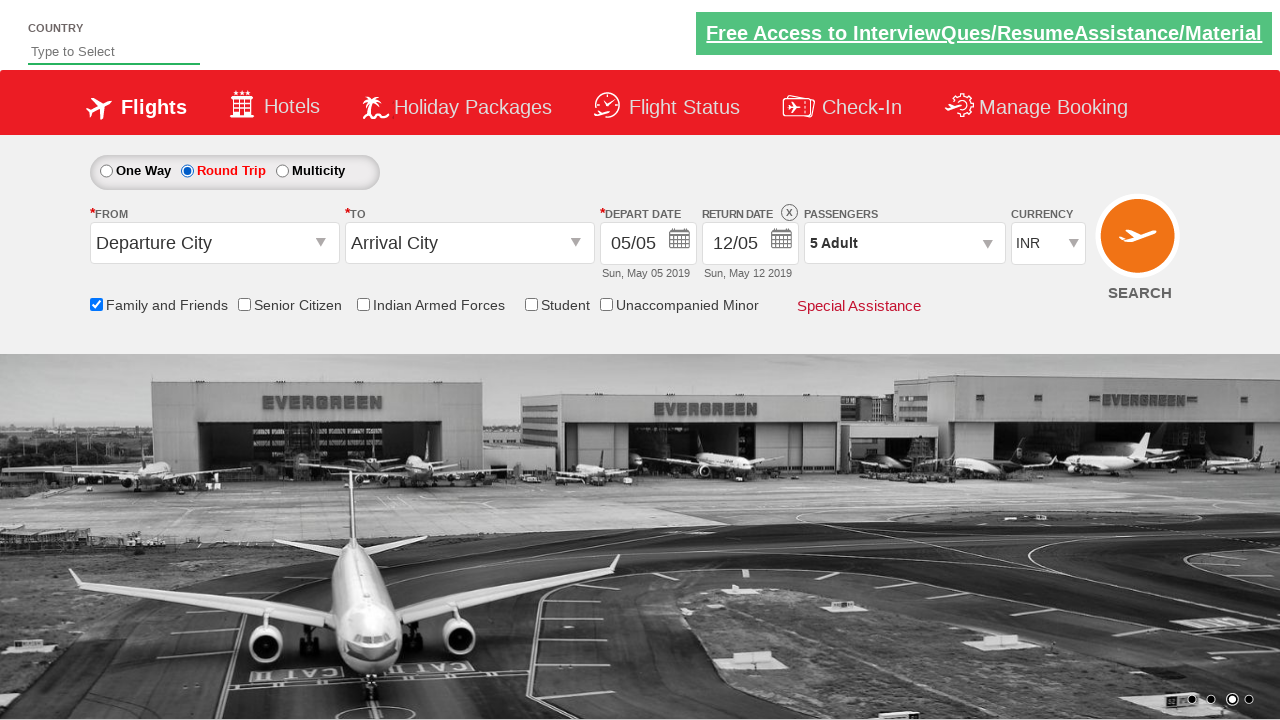

Selected one way trip radio button at (106, 171) on input[value='OneWay']
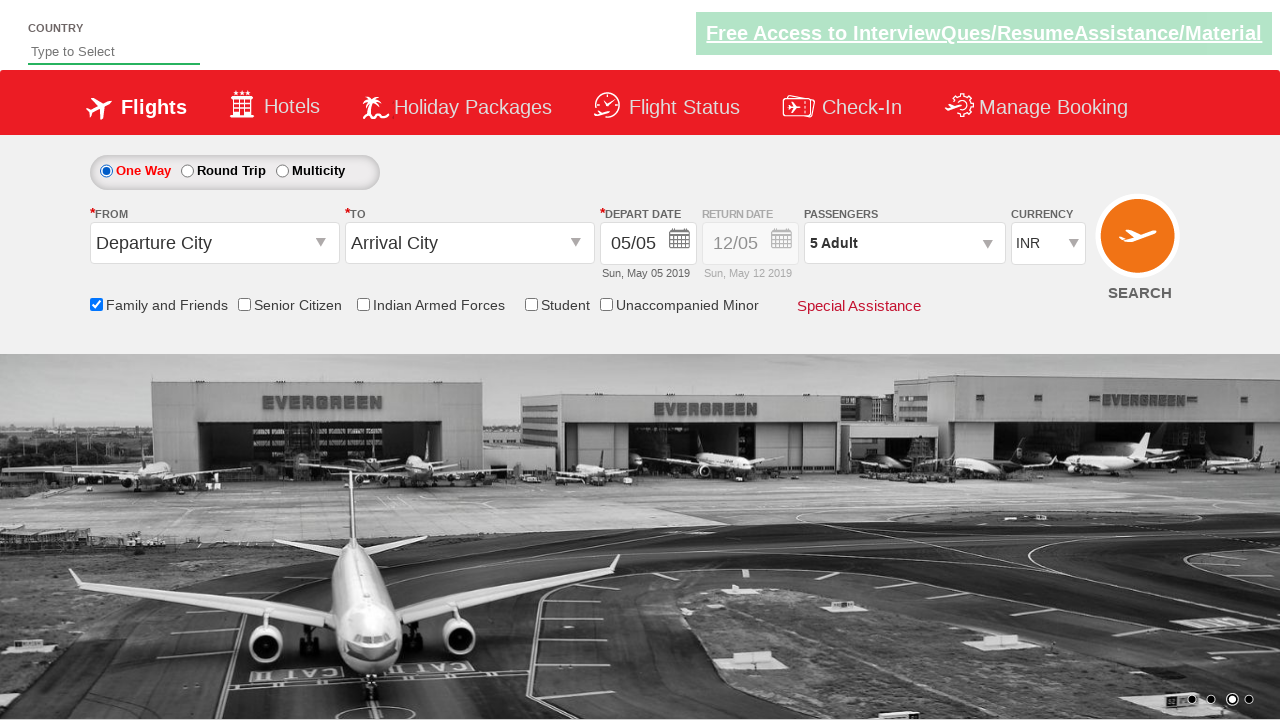

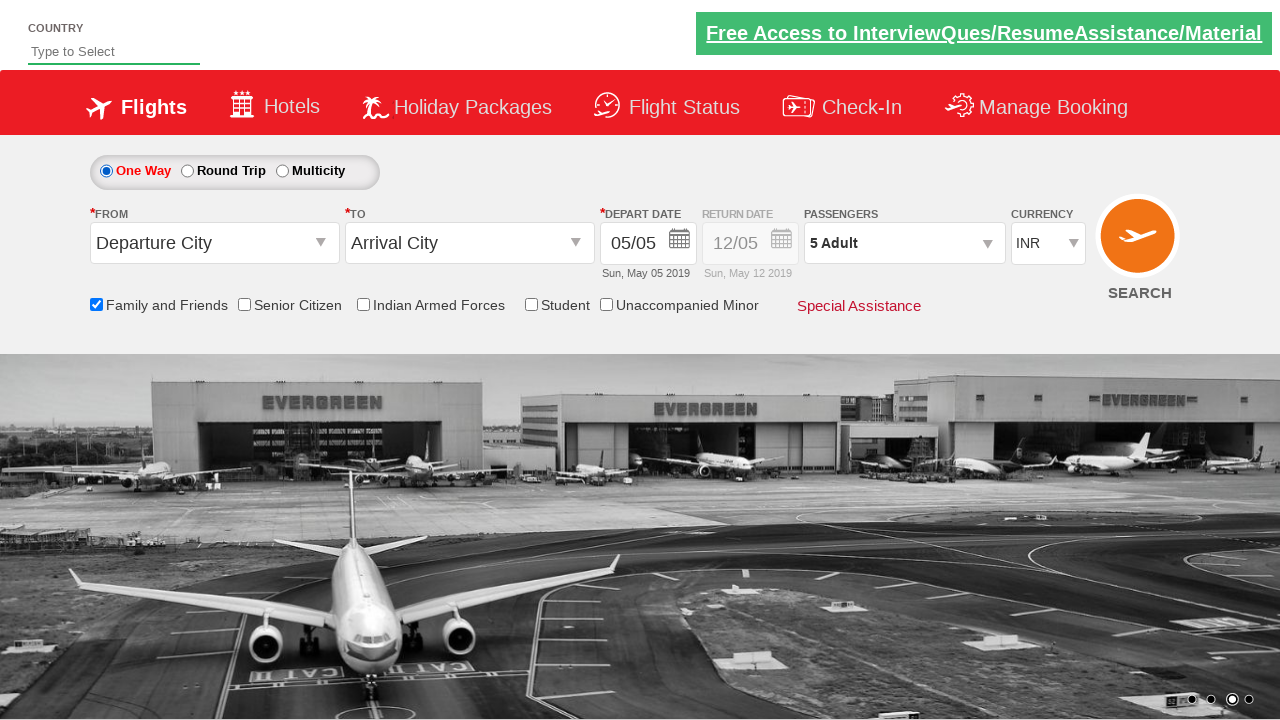